Tests dynamic controls page by clicking checkbox and toggling remove/add, then enabling text input

Starting URL: https://the-internet.herokuapp.com/

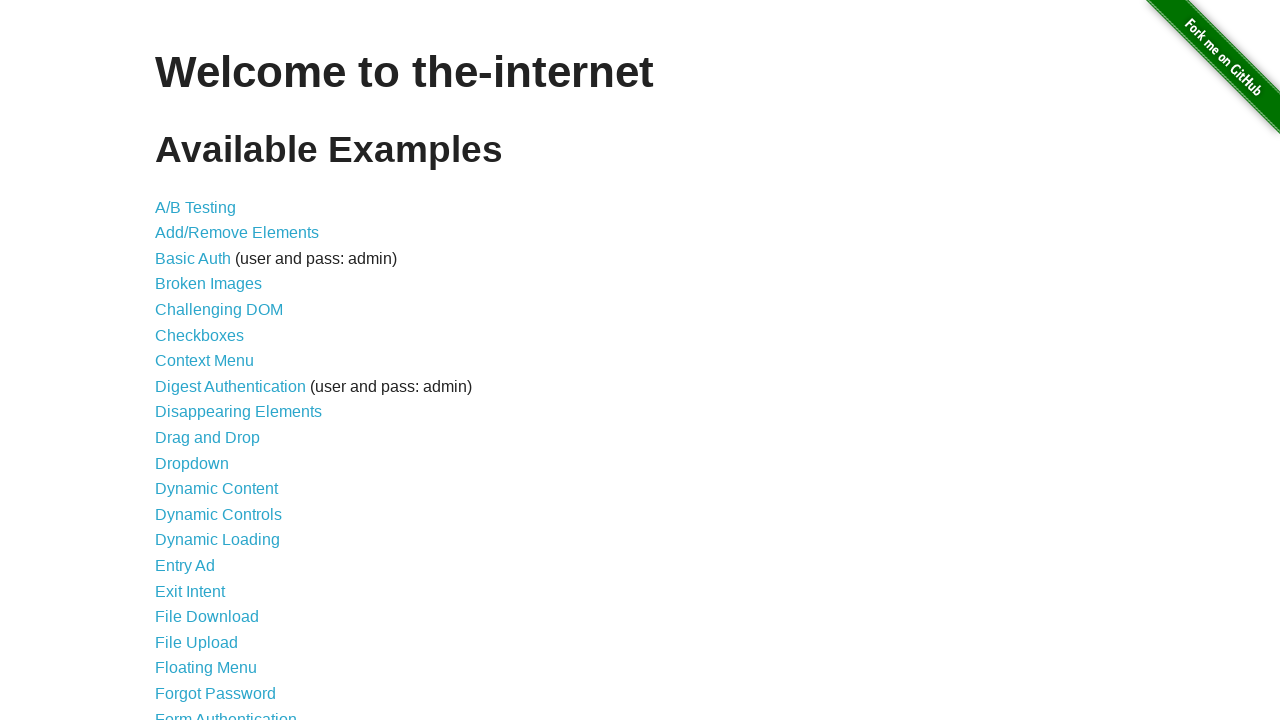

Clicked on Dynamic Controls link at (218, 514) on a[href='/dynamic_controls']
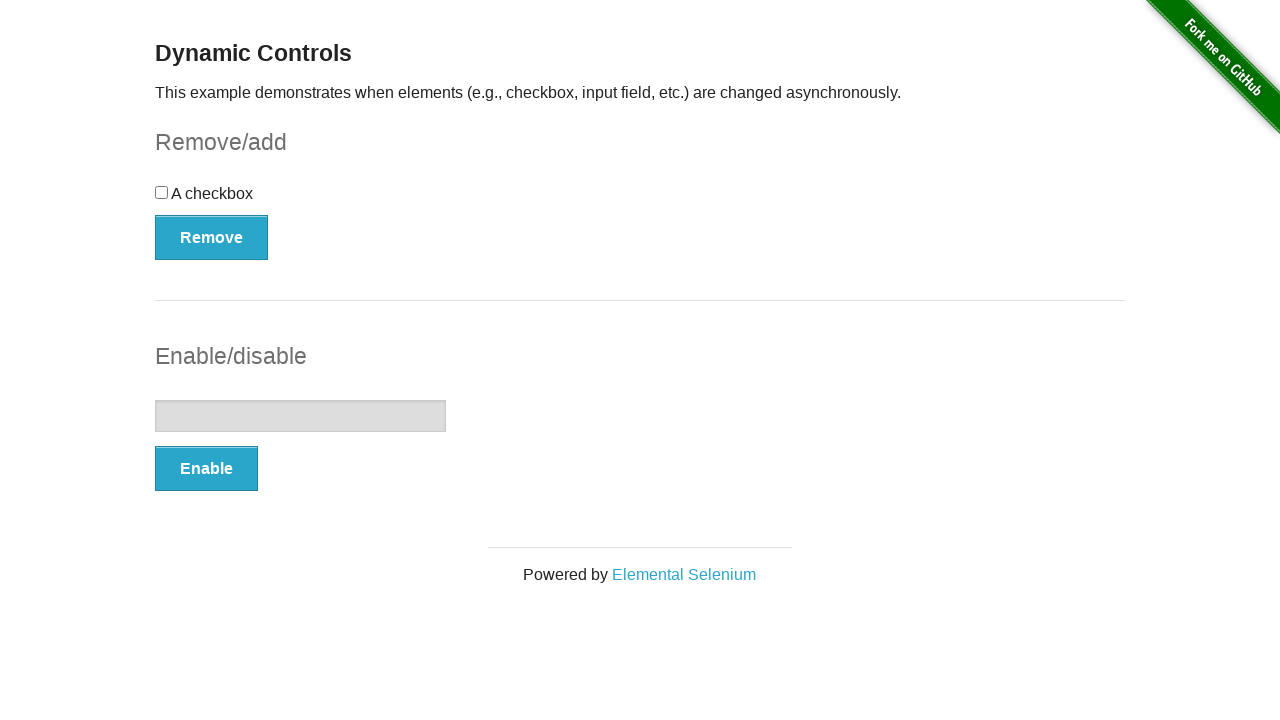

Waited for checkbox to load on dynamic controls page
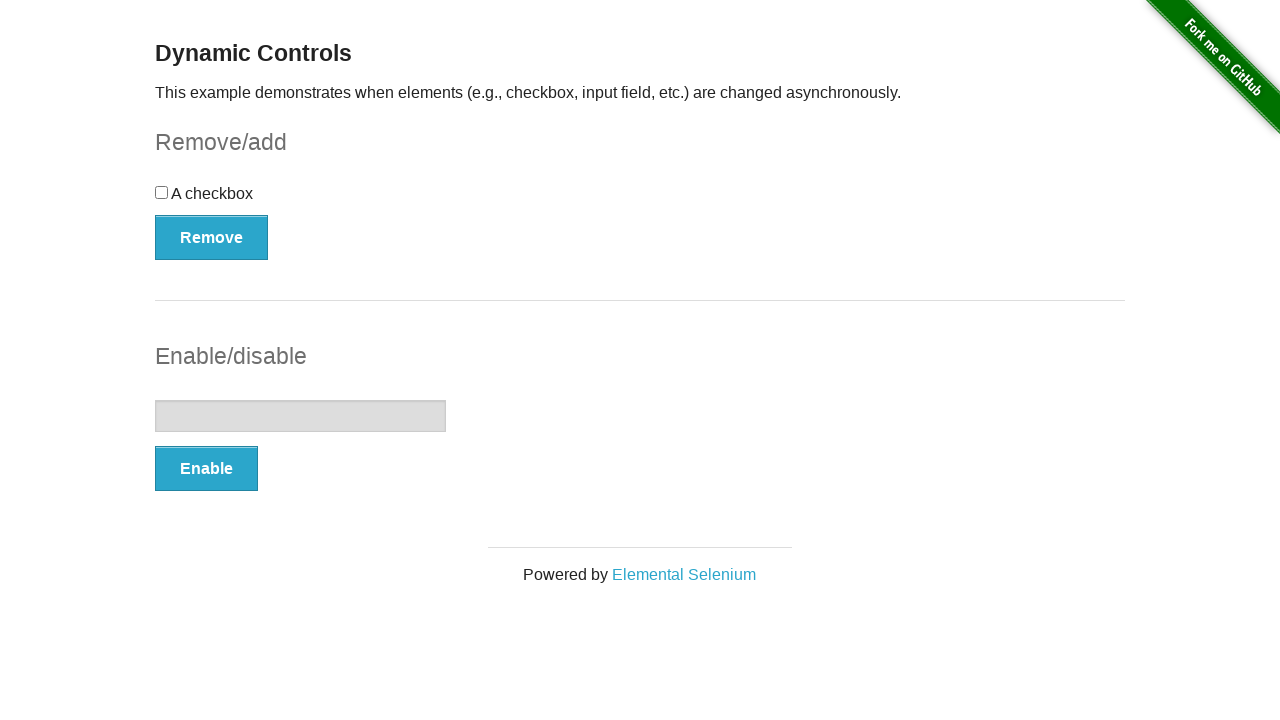

Clicked the checkbox at (162, 192) on input[type='checkbox']
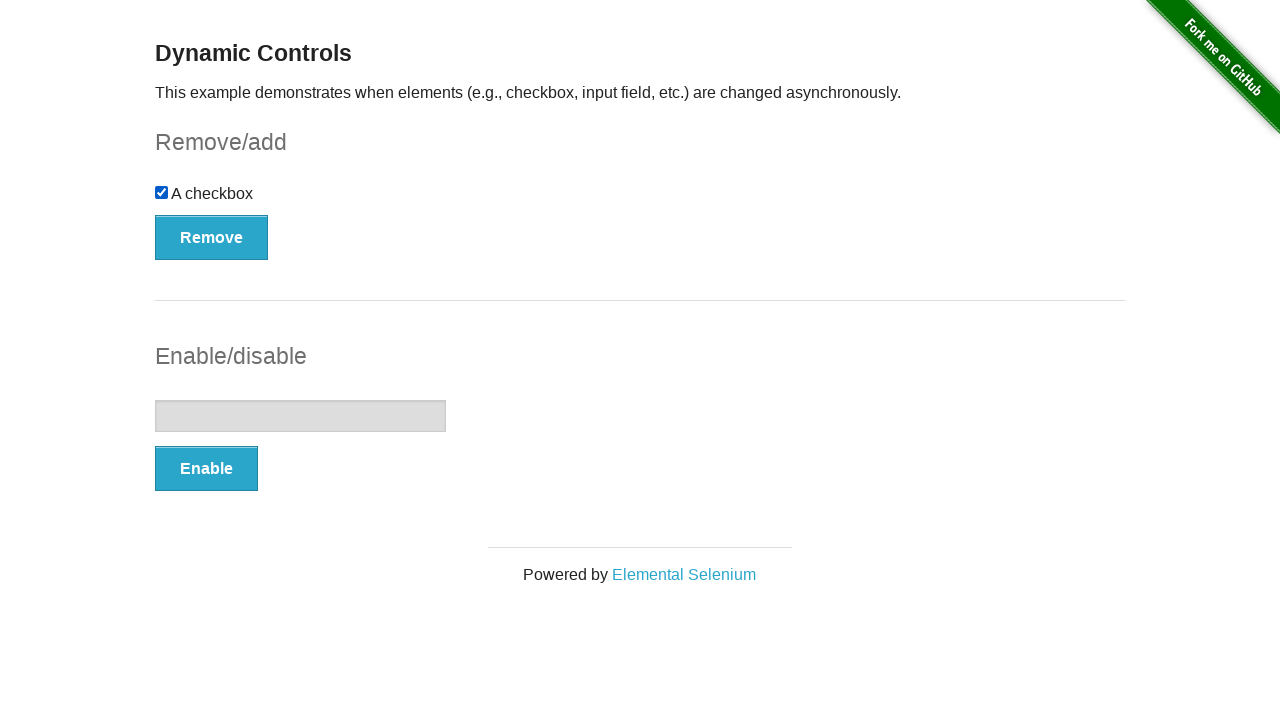

Clicked Remove button to toggle checkbox at (212, 237) on button[onclick='swapCheckbox()']
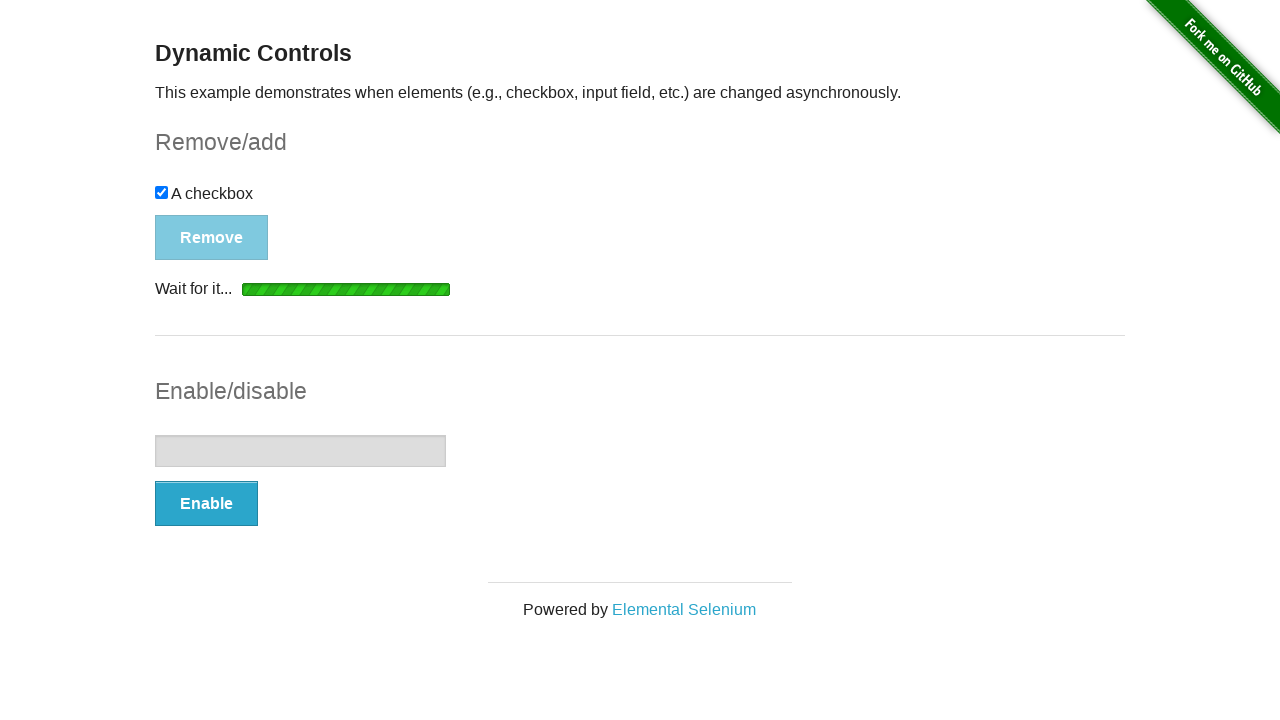

Waited for removal message to appear
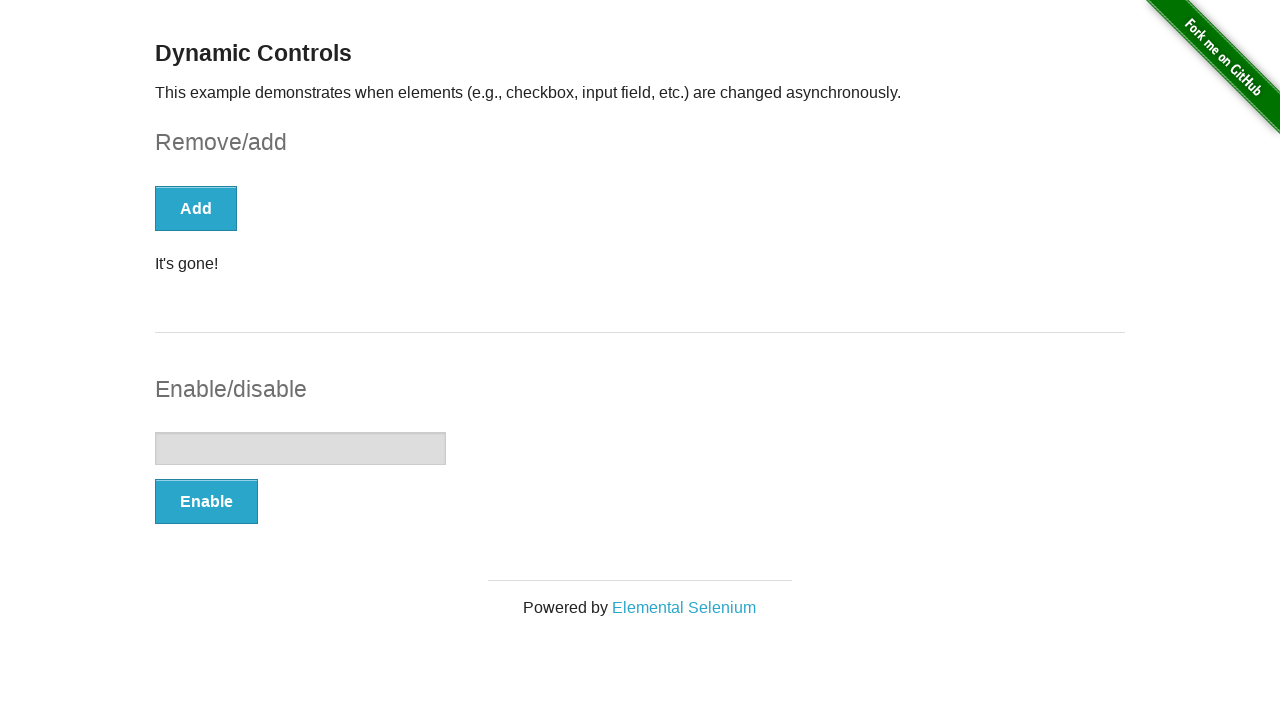

Clicked Enable button to toggle text input at (206, 501) on button[onclick='swapInput()']
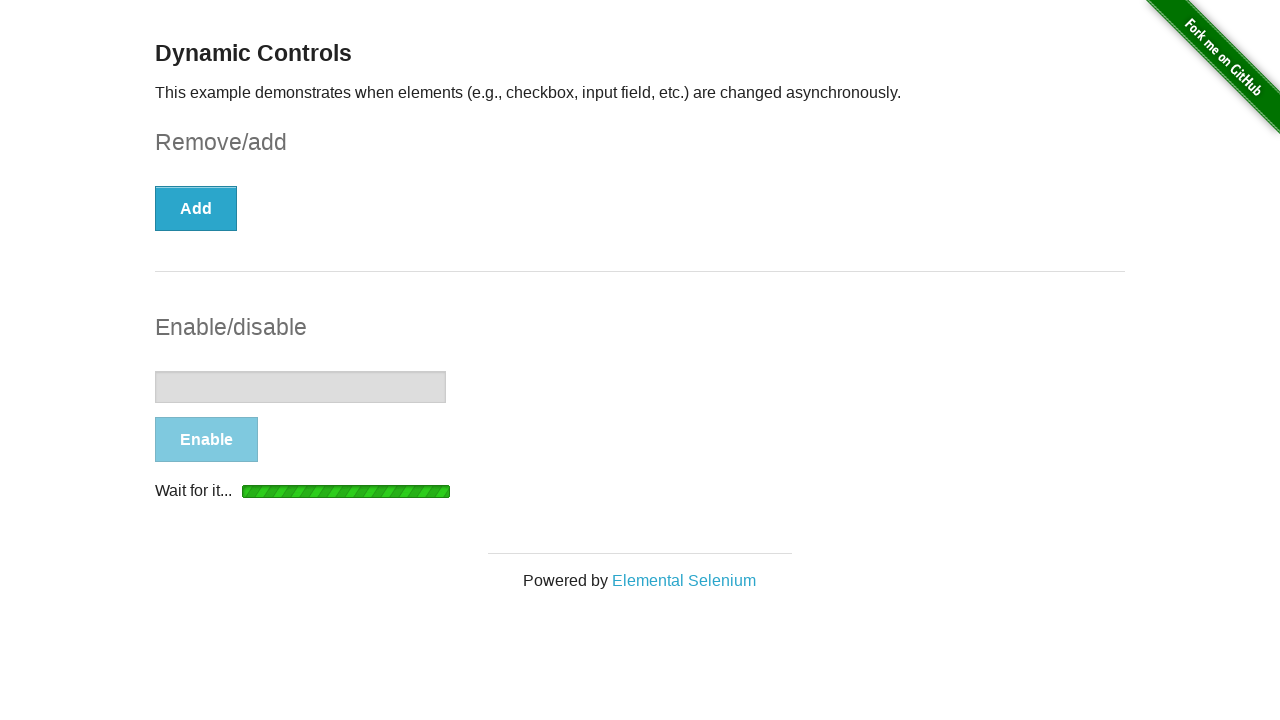

Waited for text input to be enabled
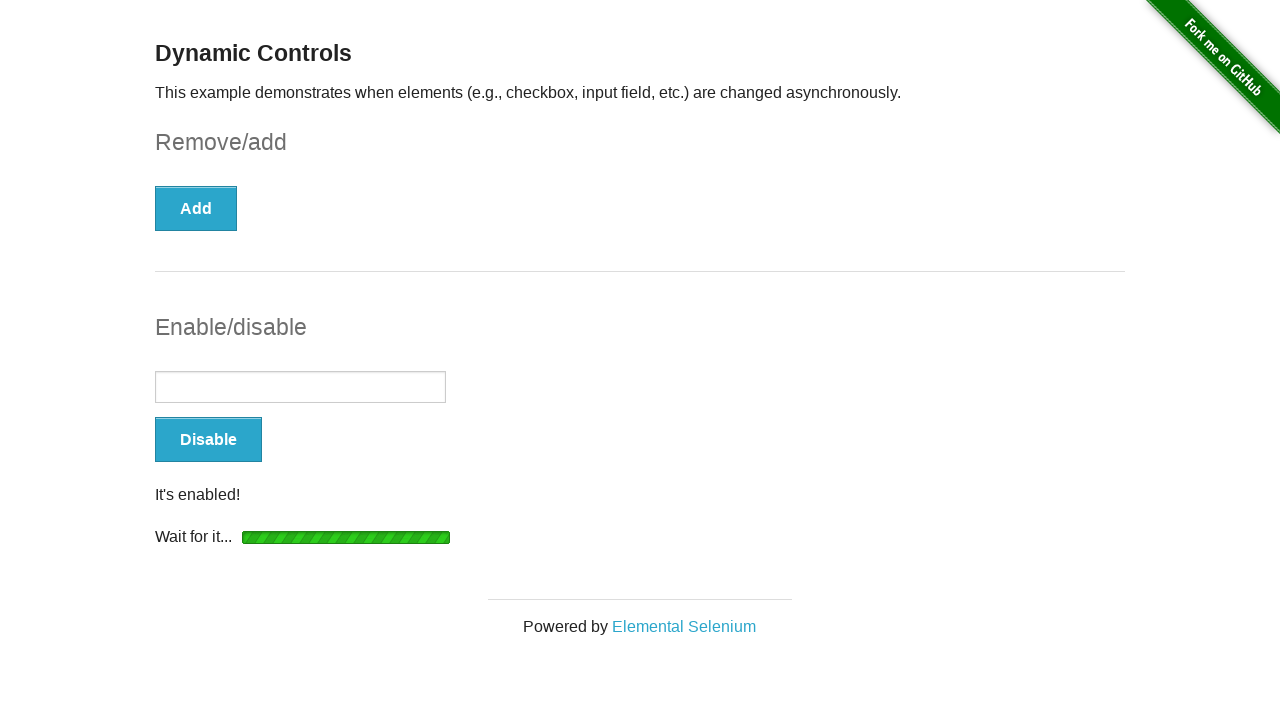

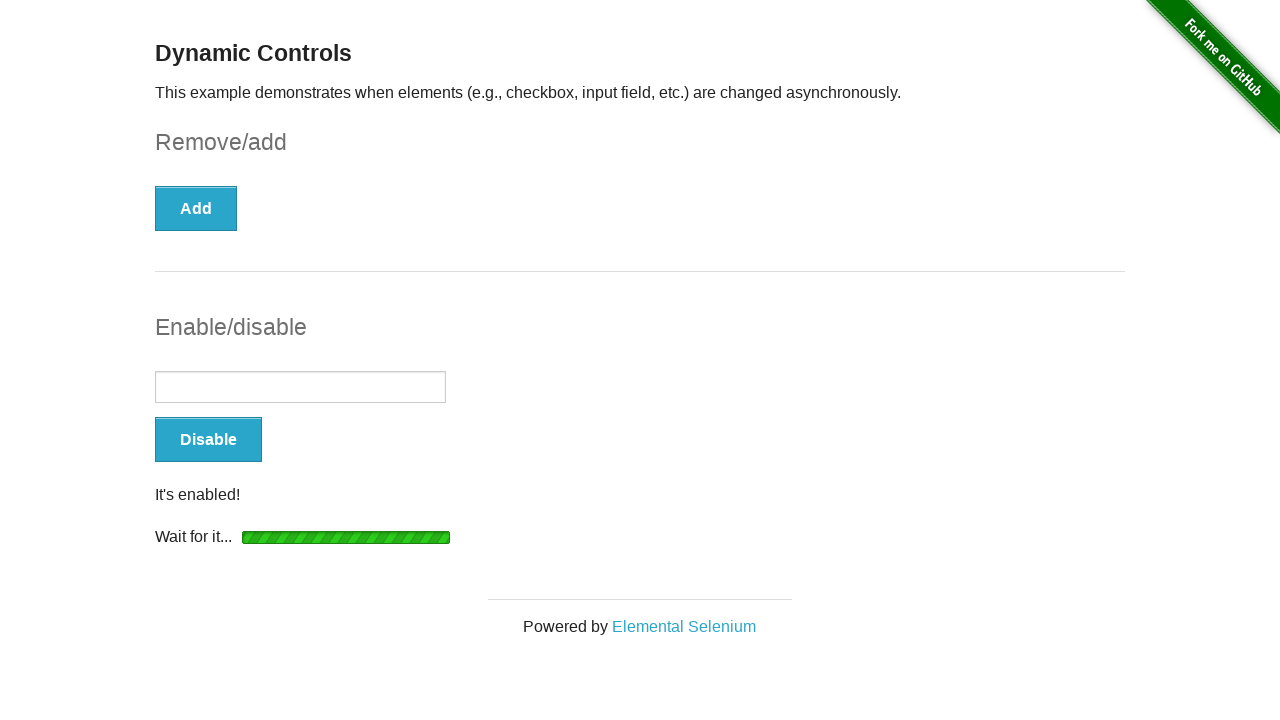